Tests the demoblaze store homepage by verifying the page title is "STORE", the URL is correct, and the navbar brand element is visible.

Starting URL: https://demoblaze.com/index.html

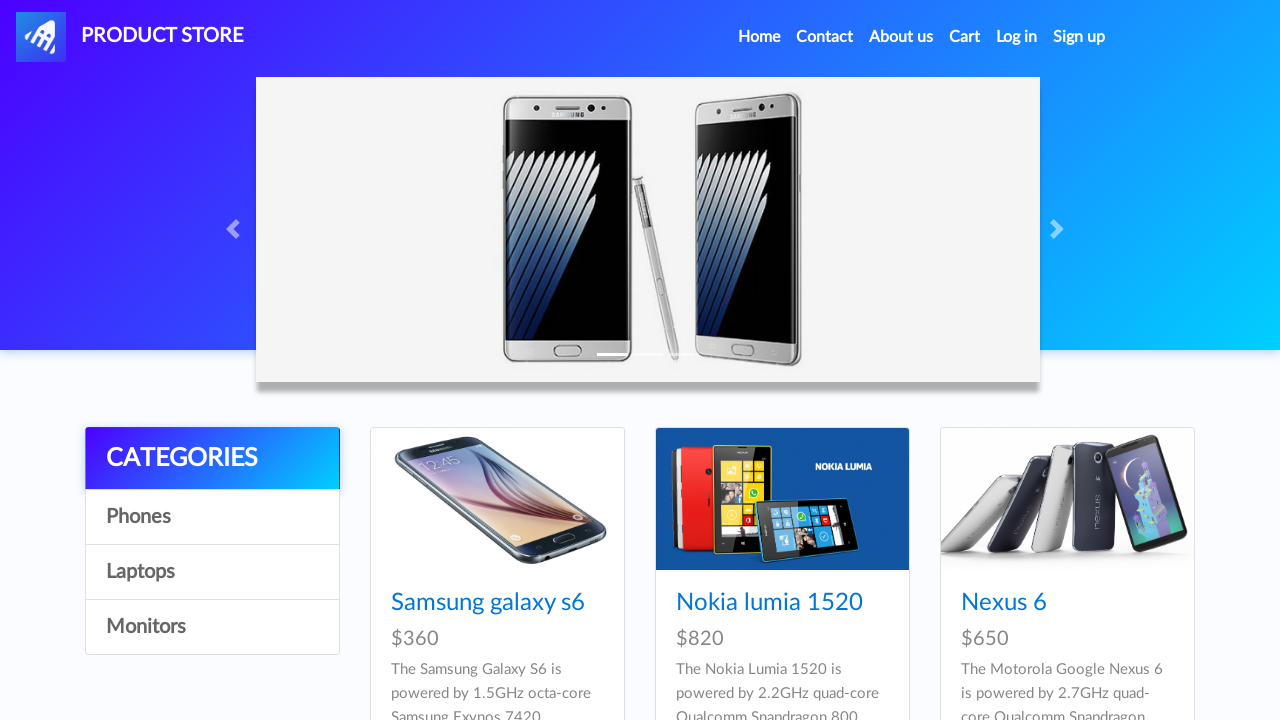

Verified page title is 'STORE'
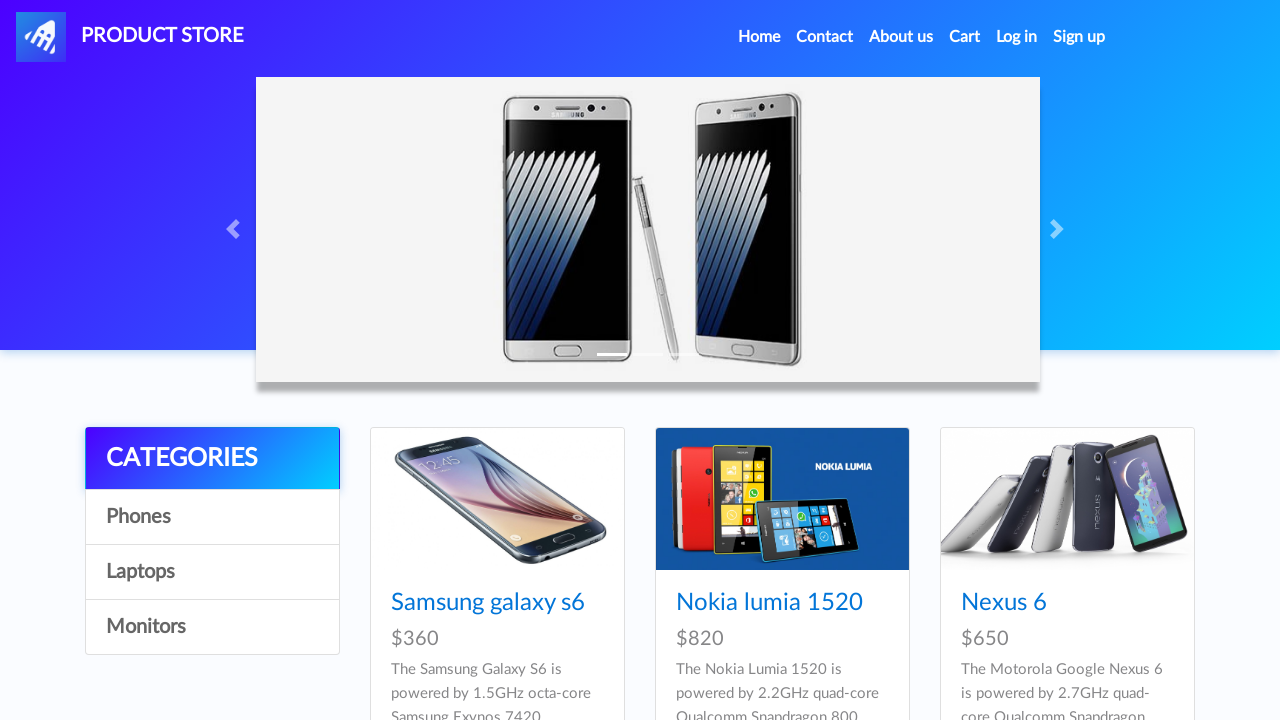

Verified URL is 'https://demoblaze.com/index.html'
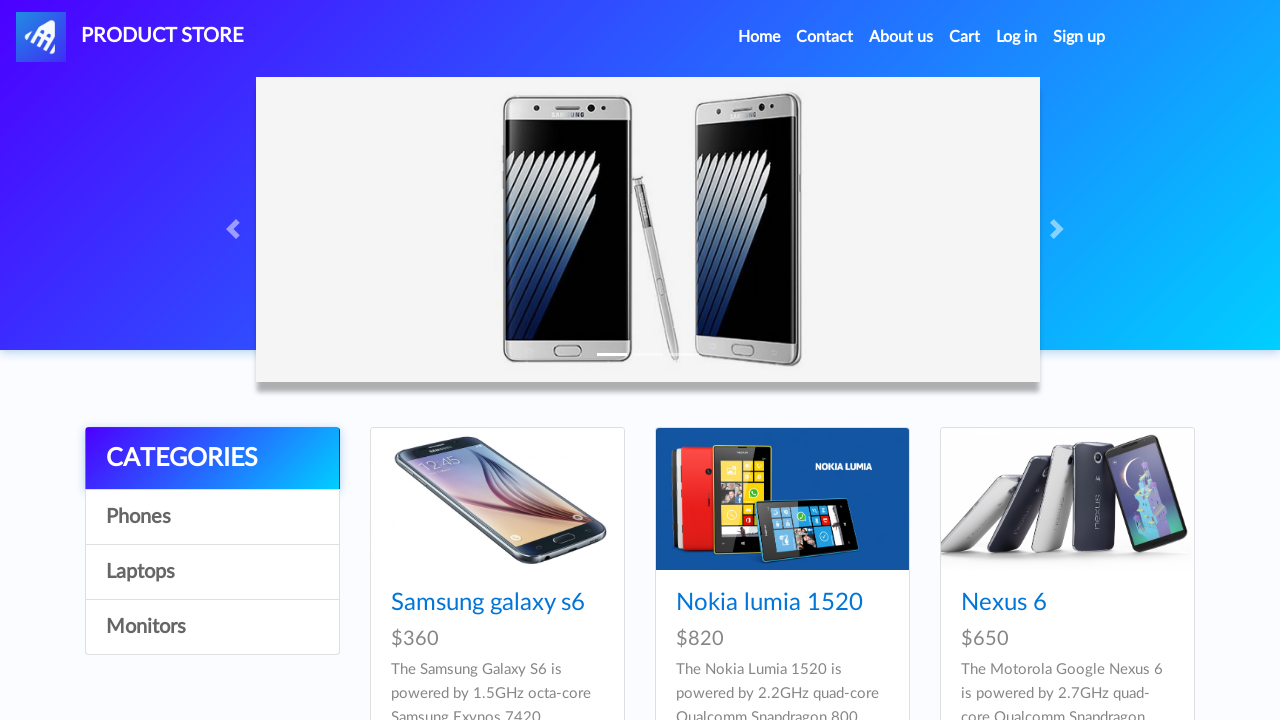

Waited for navbar brand element to appear
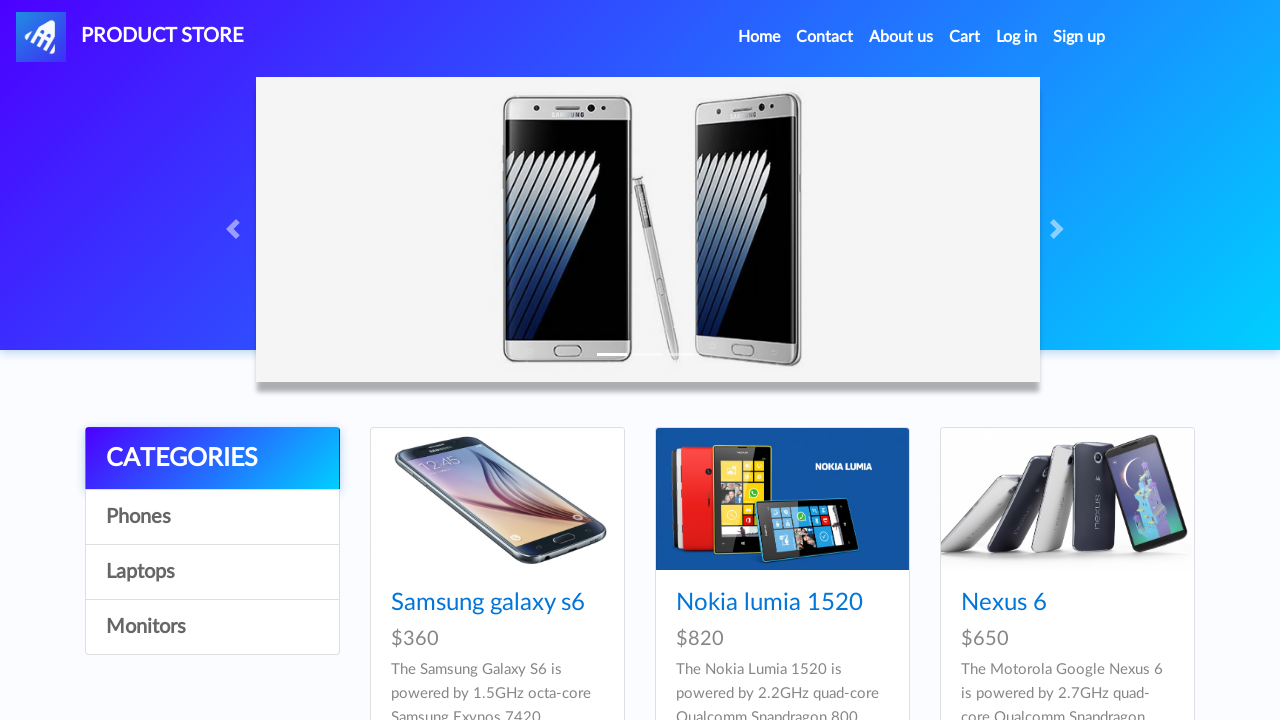

Verified navbar brand element is visible
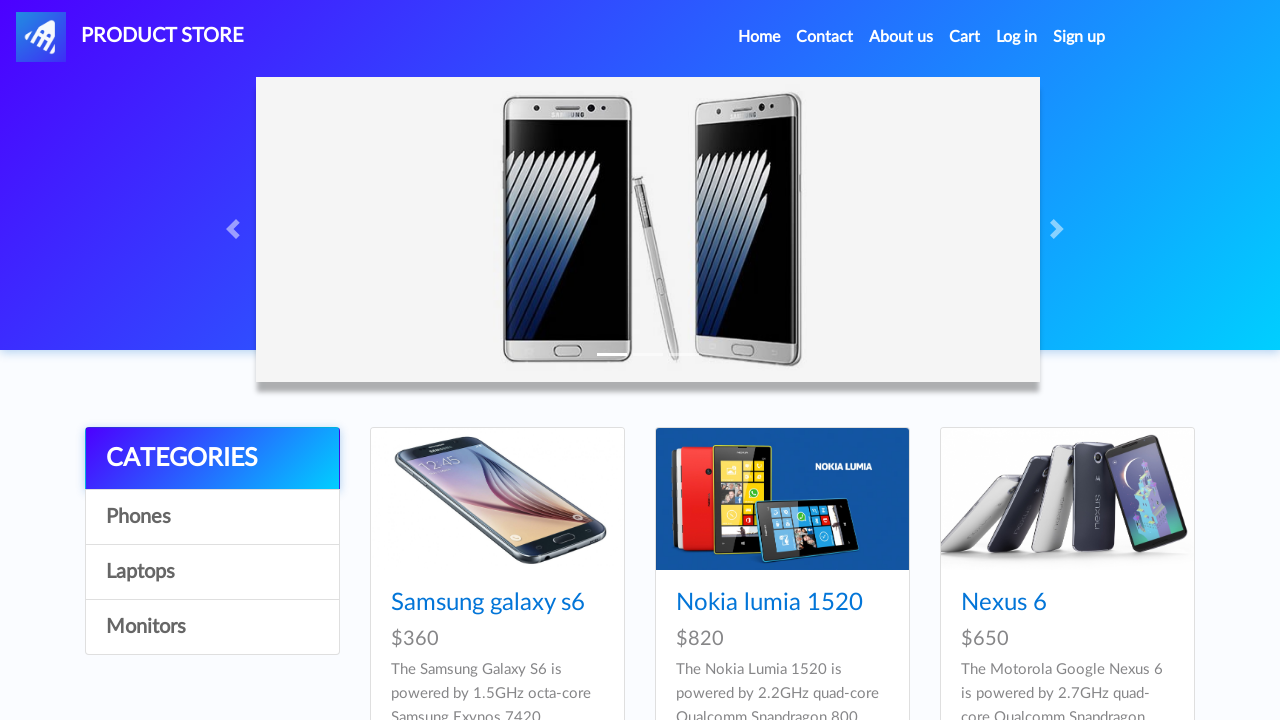

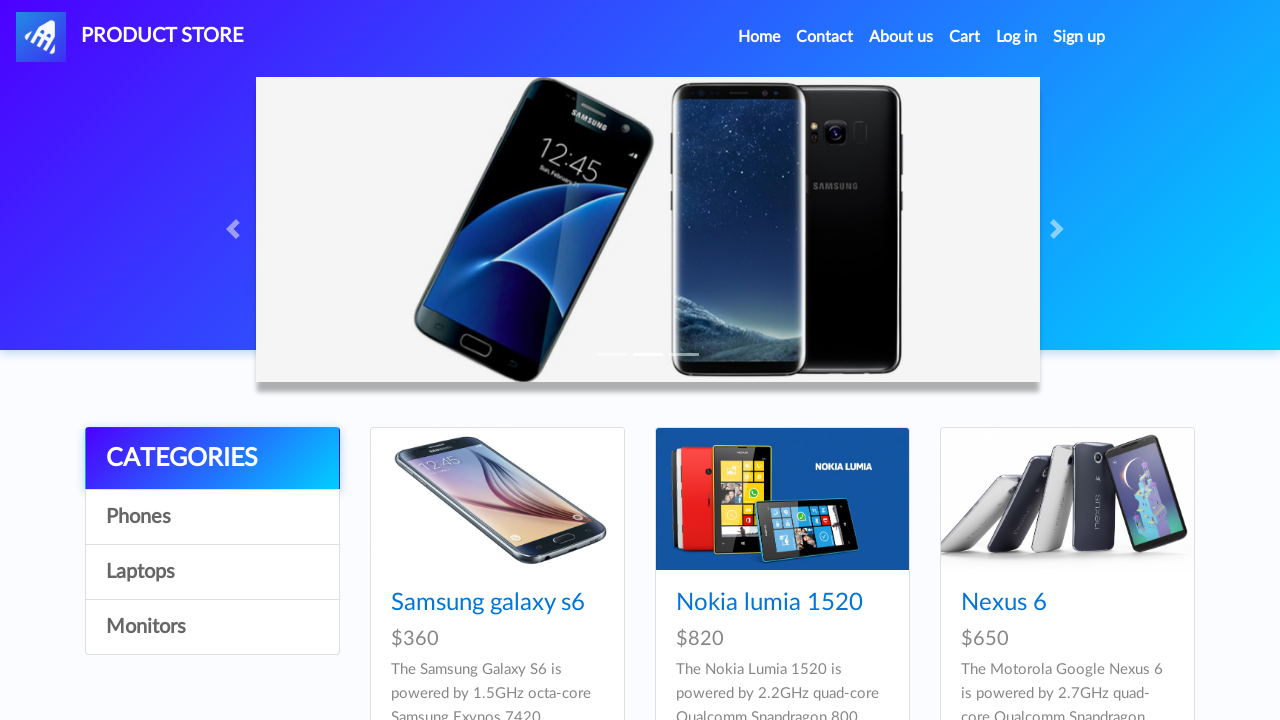